Tests starting and stopping the progress bar, verifying it reaches a target progress percentage (78%)

Starting URL: https://demoqa.com/progress-bar

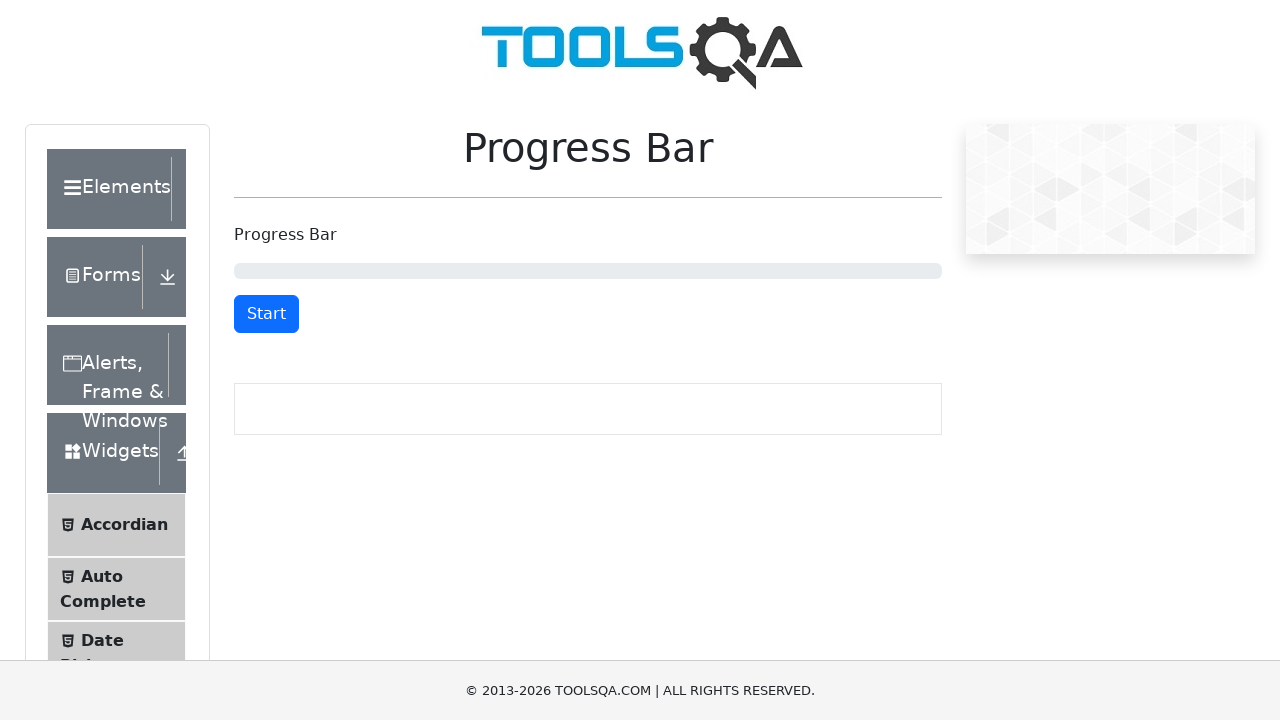

Wait for Start button to be present
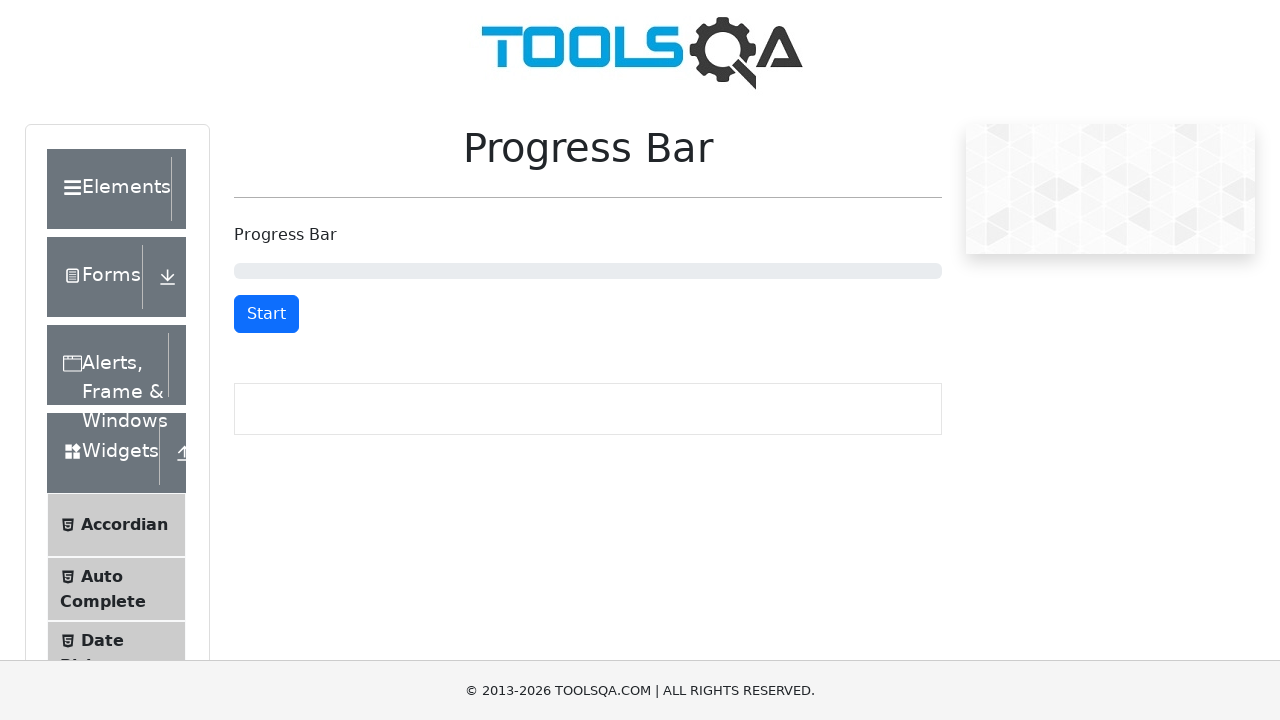

Verified Start button text is 'Start'
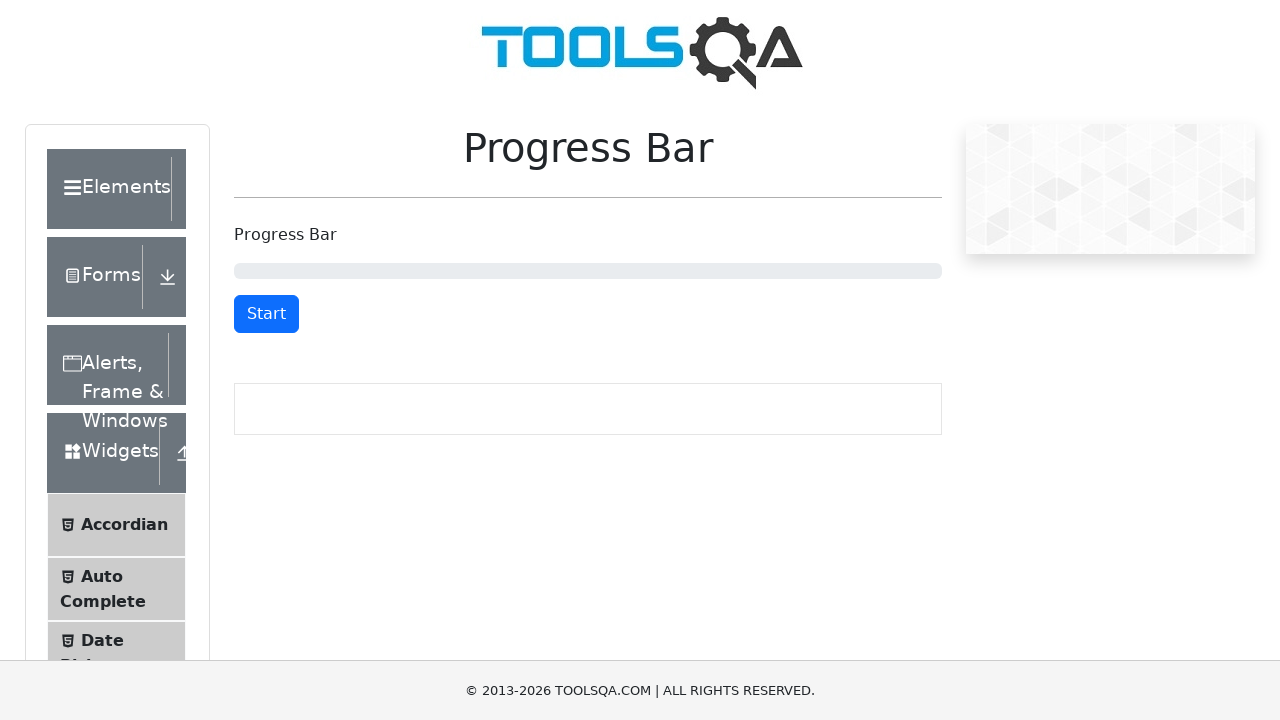

Clicked Start button to begin progress bar at (266, 314) on #startStopButton
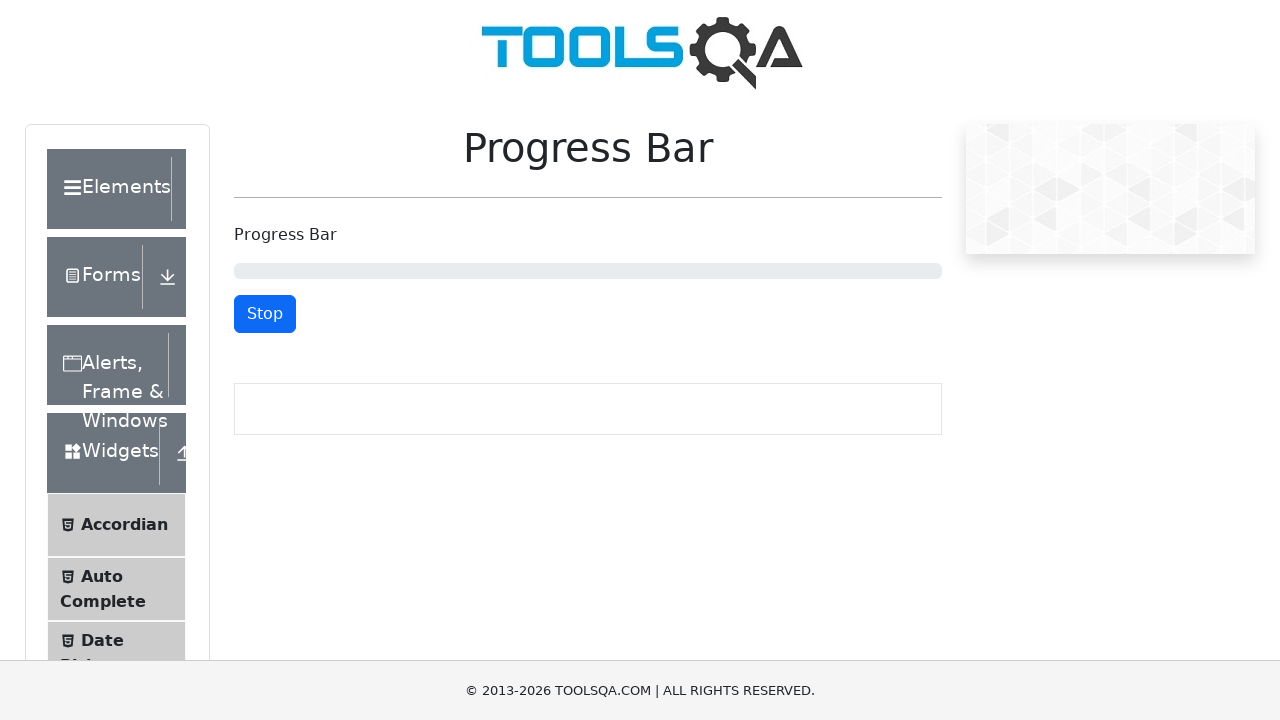

Waited 7.8 seconds for progress bar to reach approximately 78%
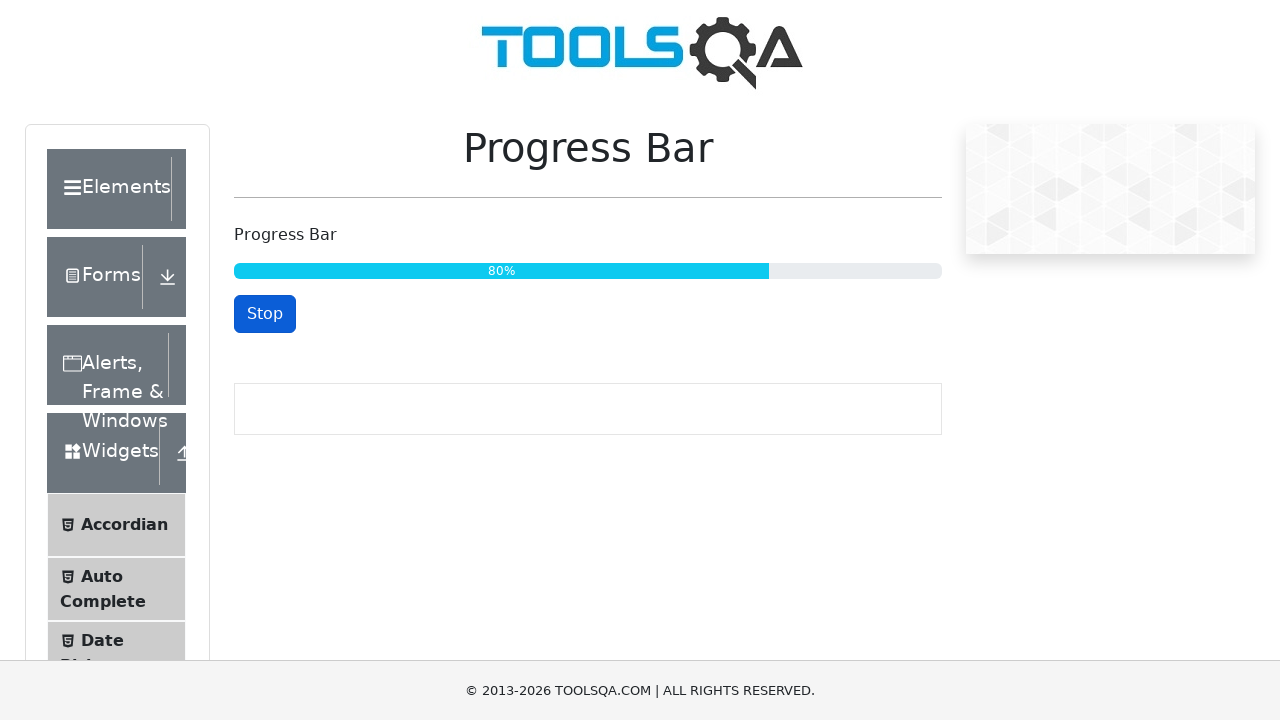

Clicked Stop button to halt progress bar at (265, 314) on #startStopButton
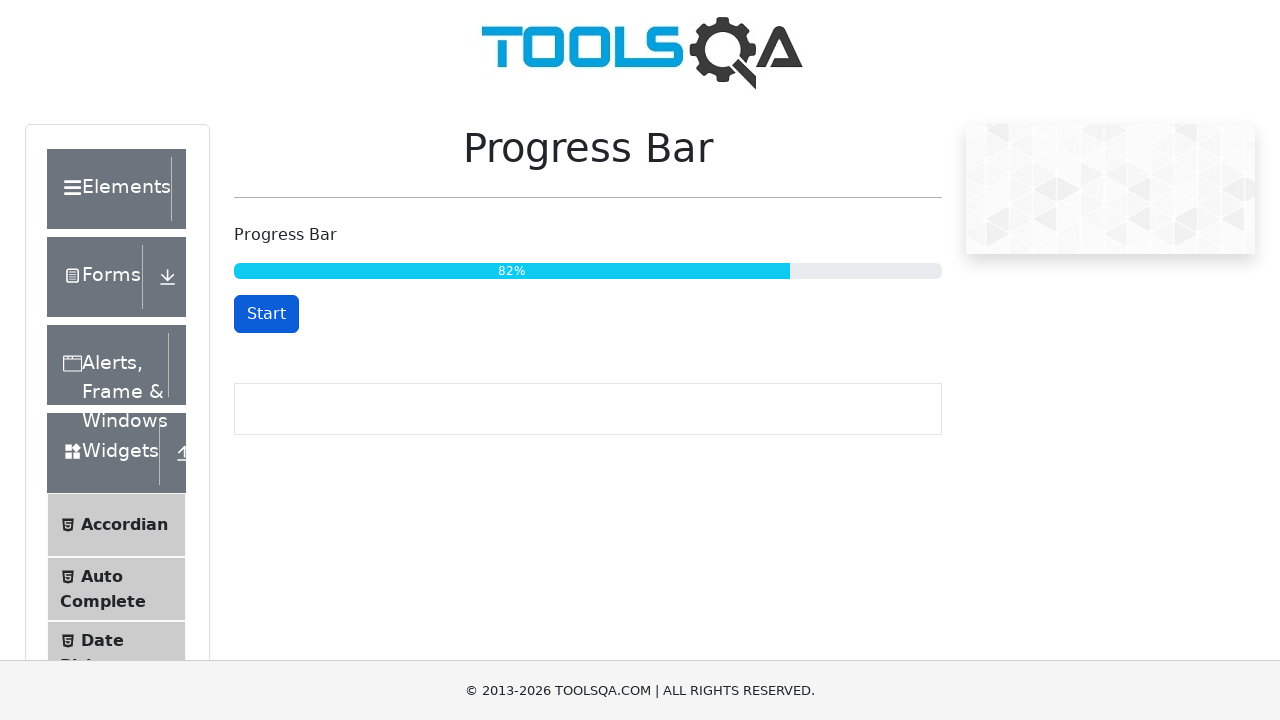

Located progress bar element
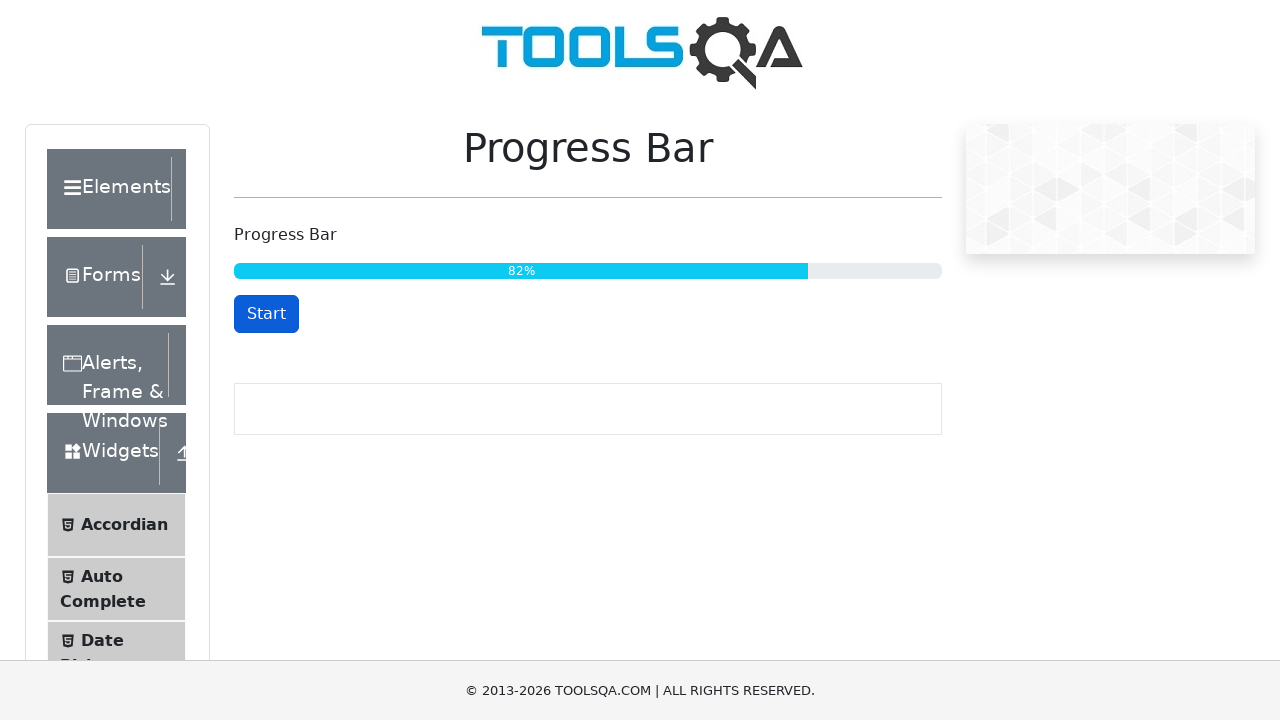

Confirmed progress bar is visible and ready for verification
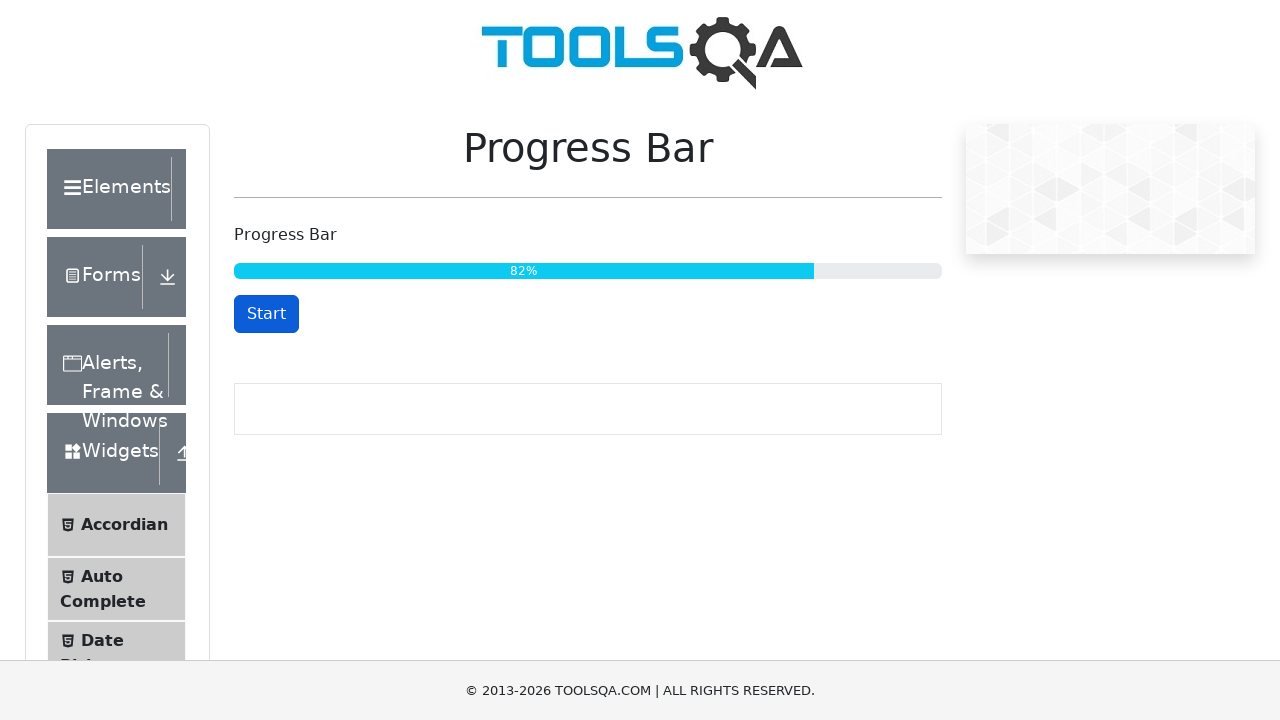

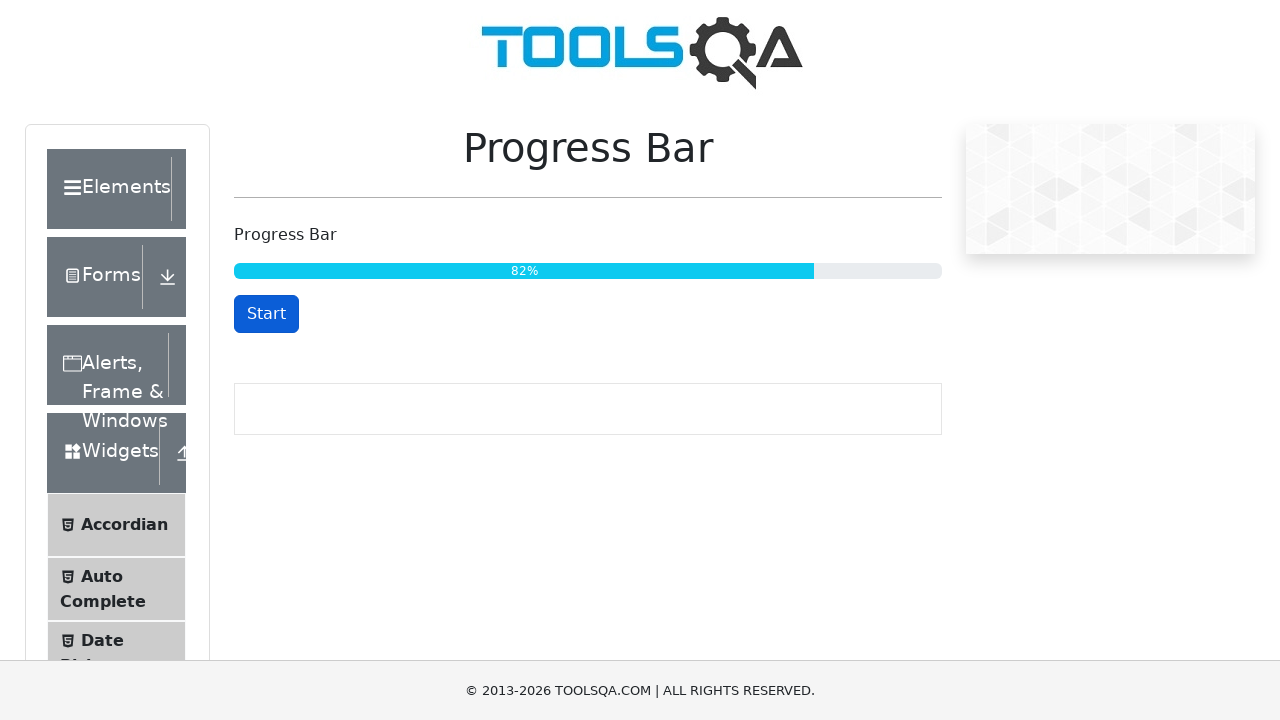